Tests file upload functionality by creating a temporary test file, uploading it via the file input form, and verifying the uploaded filename is displayed correctly on the confirmation page.

Starting URL: http://the-internet.herokuapp.com/upload

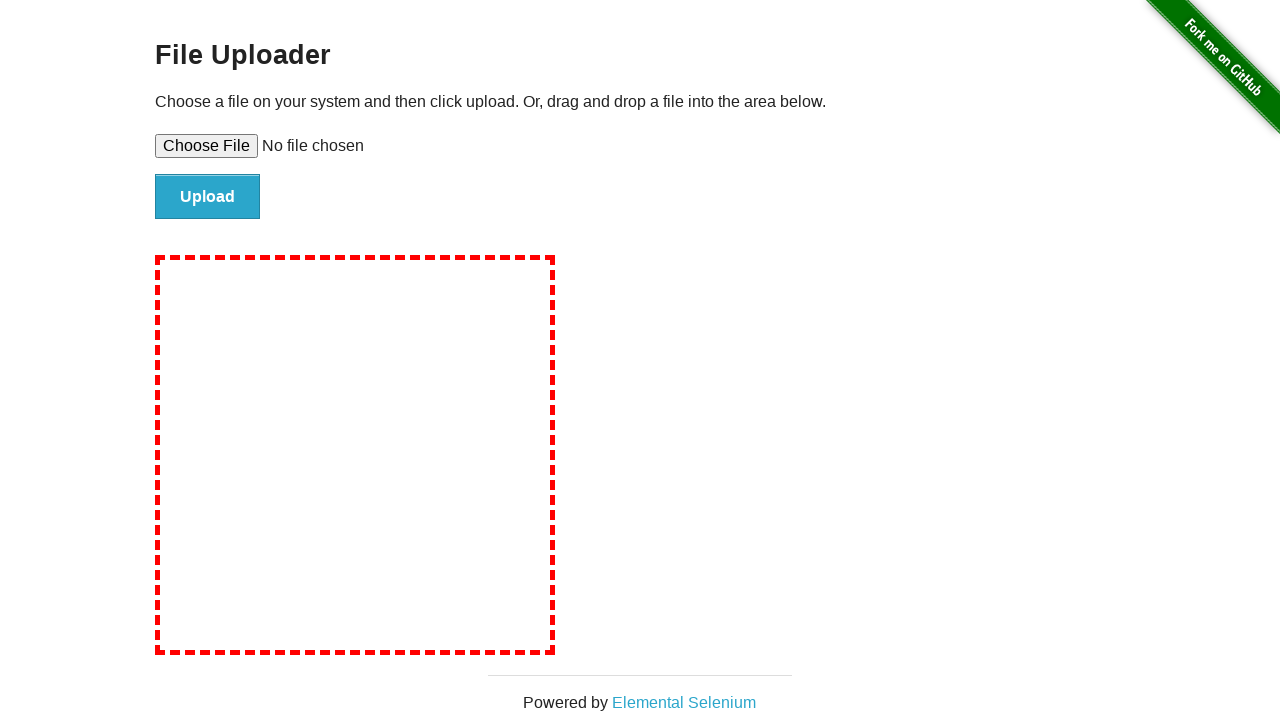

Created temporary file path for upload test
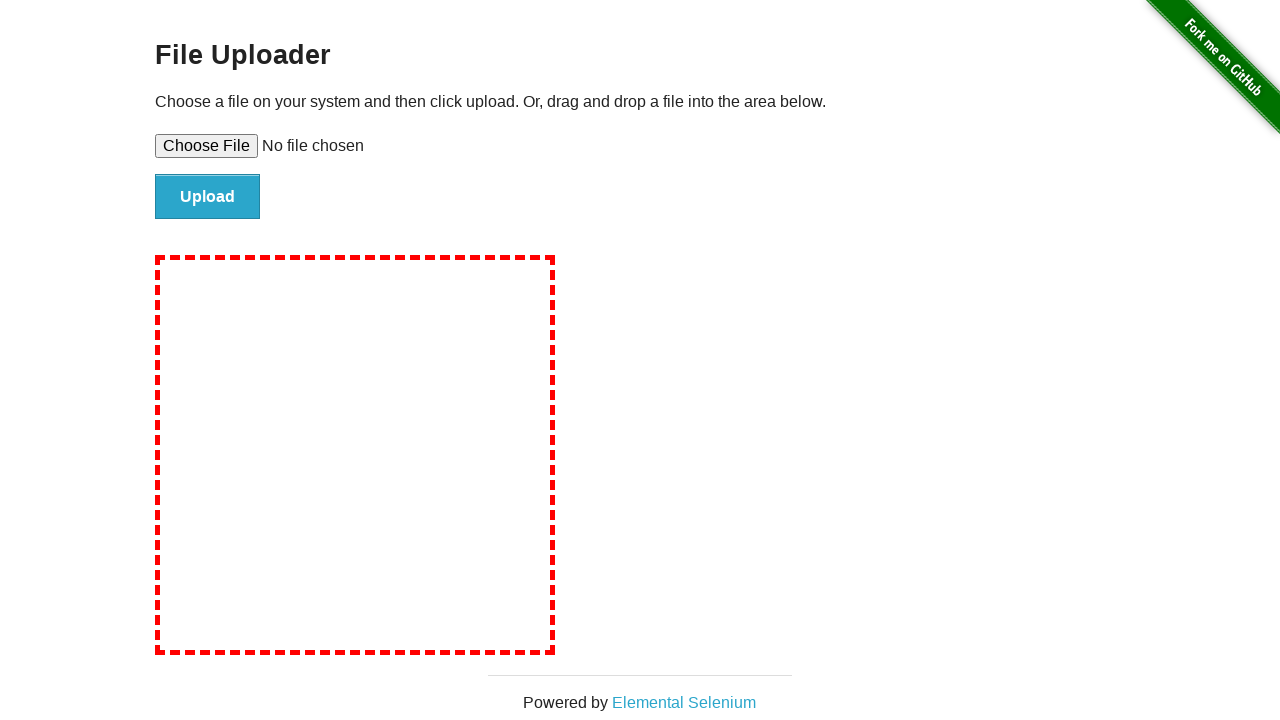

Wrote test content to temporary file
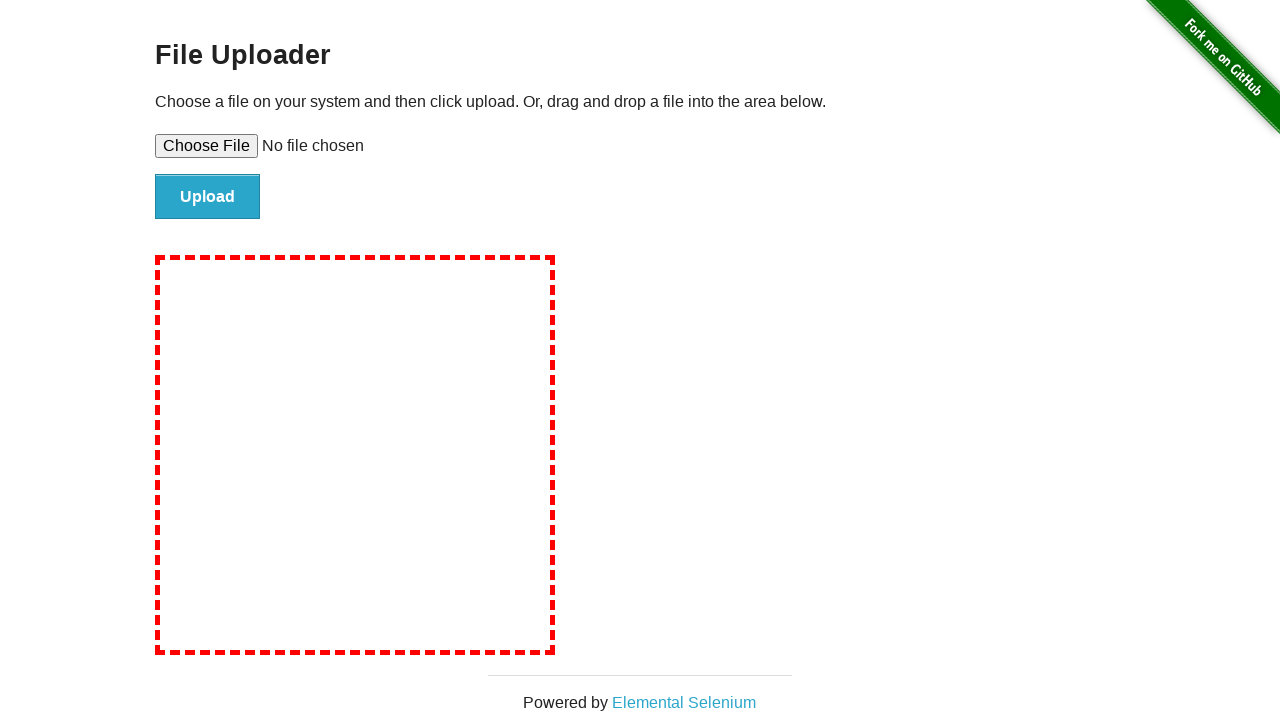

Selected test file for upload via file input element
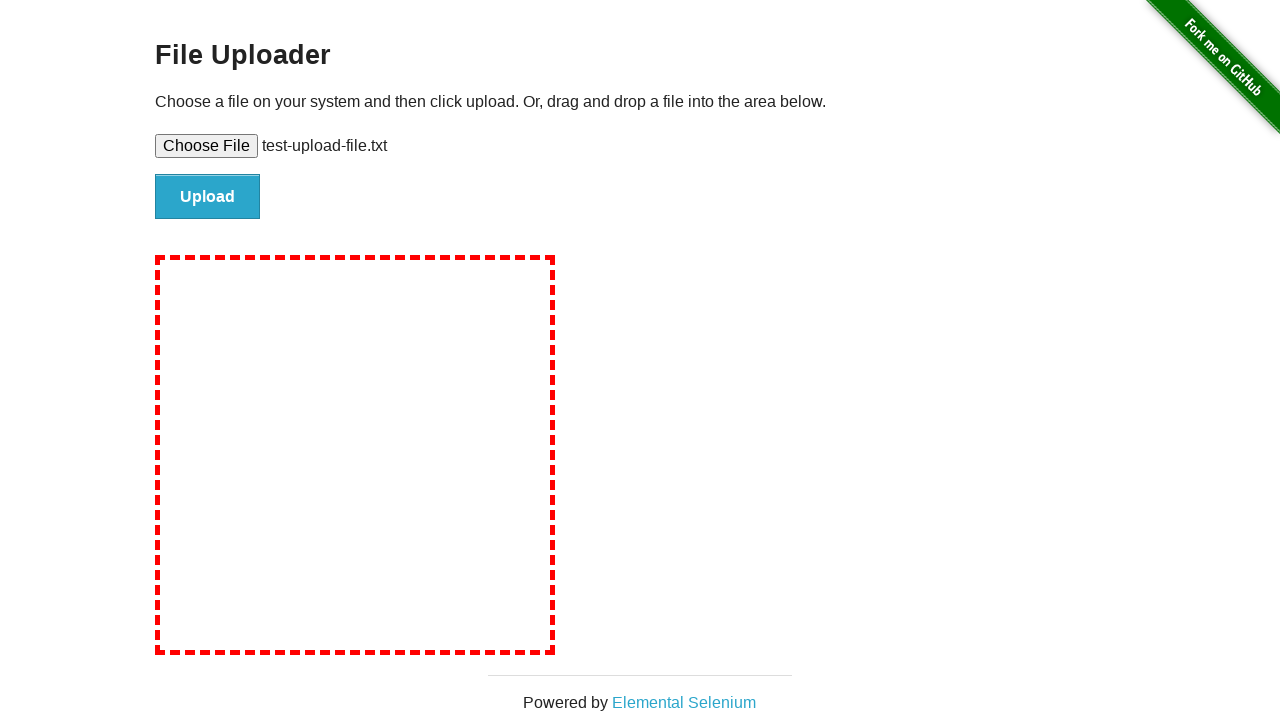

Clicked submit button to upload the file at (208, 197) on #file-submit
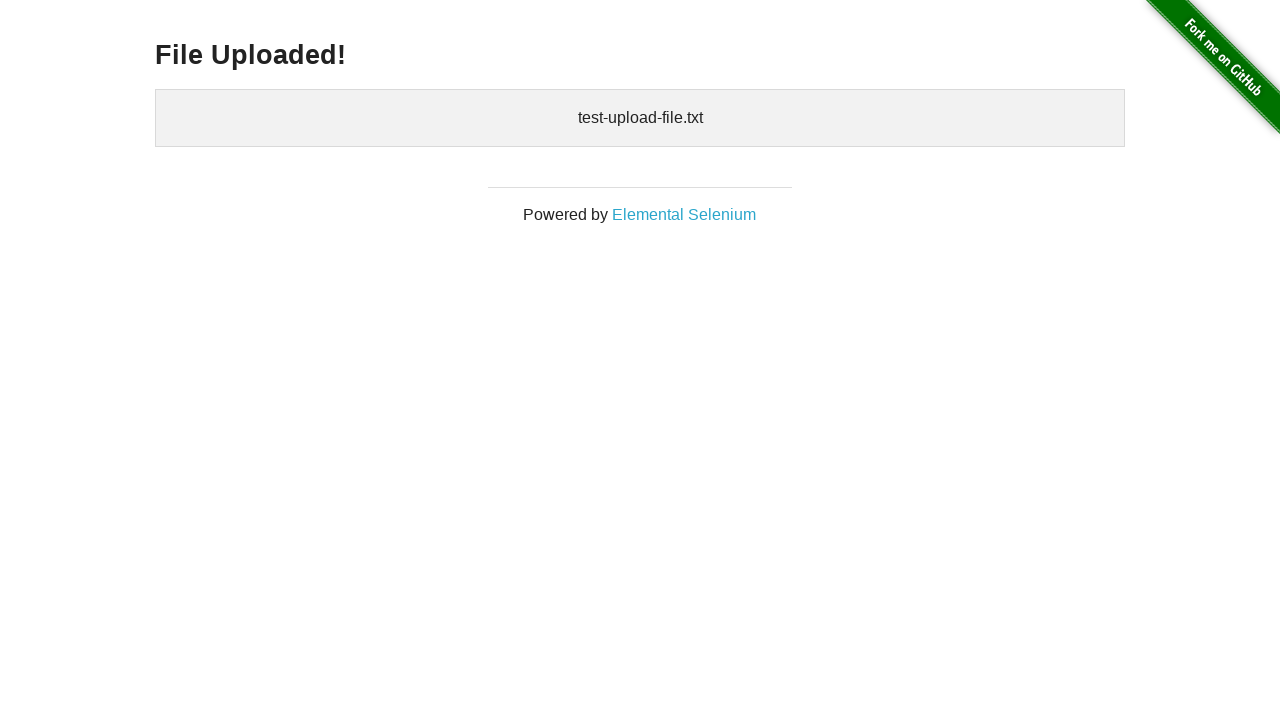

Verified uploaded files confirmation element is displayed
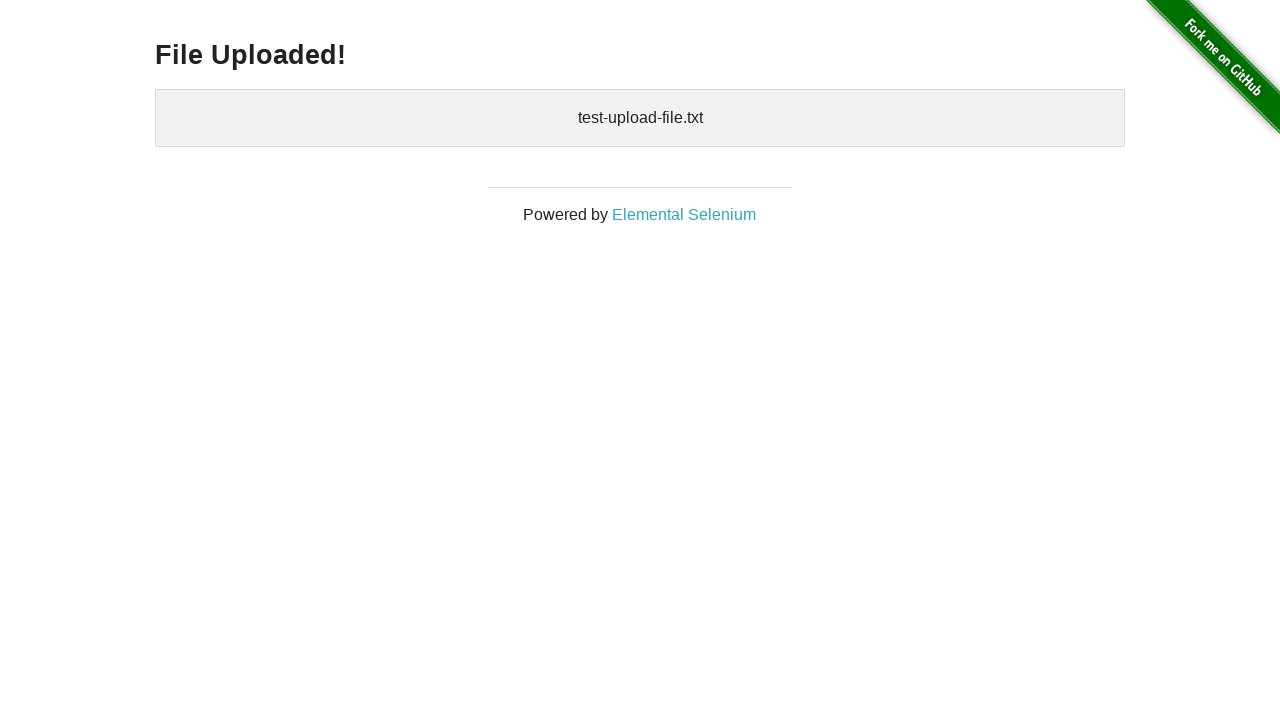

Cleaned up temporary test file
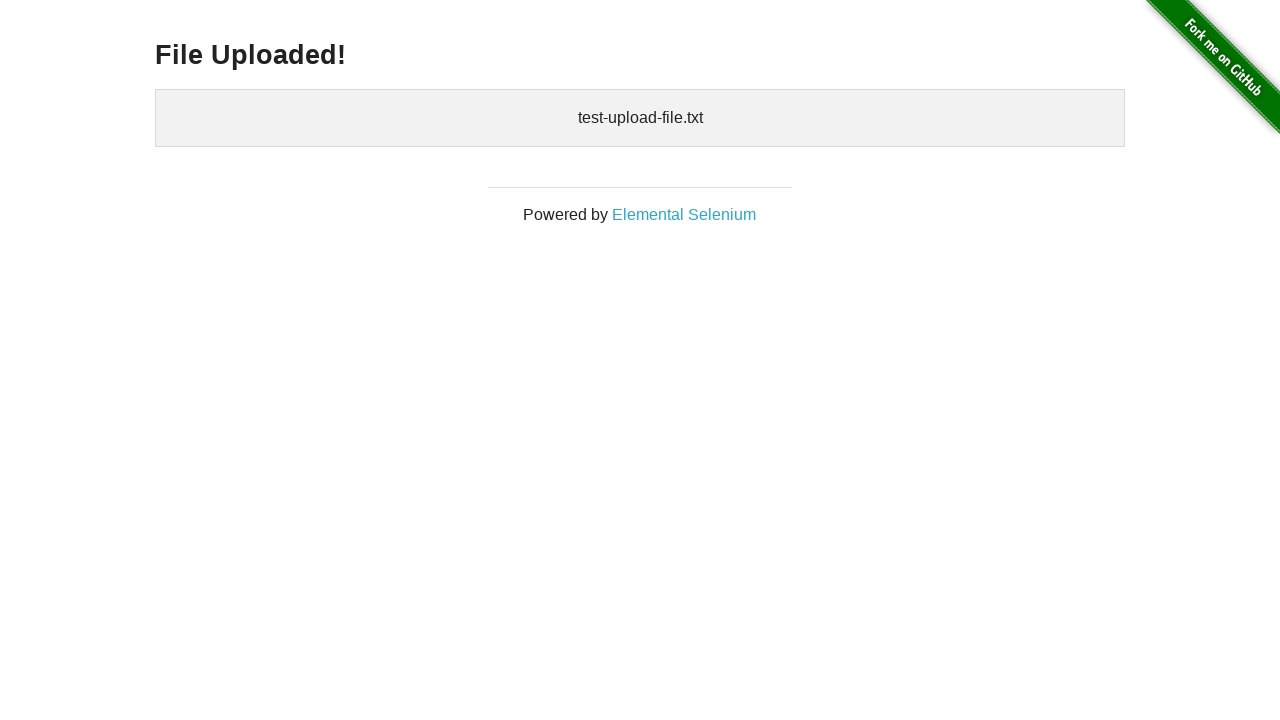

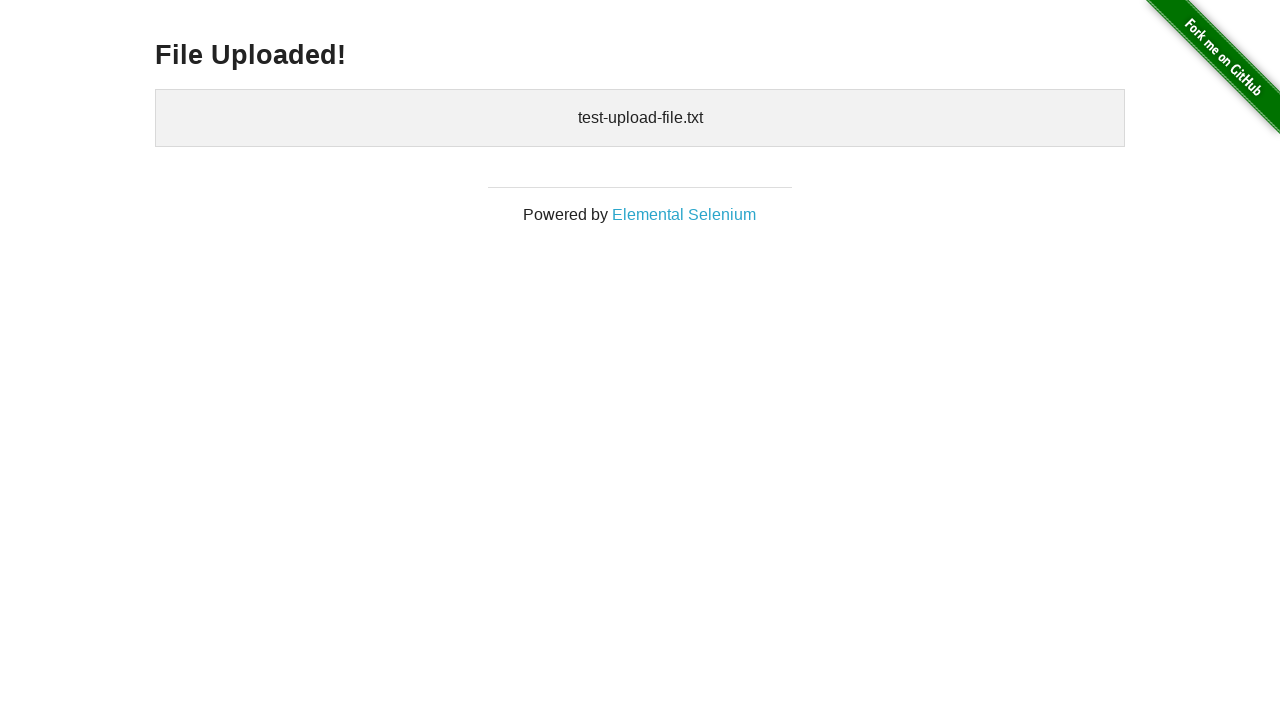